Automates playing the 0hh1 puzzle game by starting a new game, waiting for the grid to load, and interacting with the tile elements on the page.

Starting URL: https://0hh1.com/

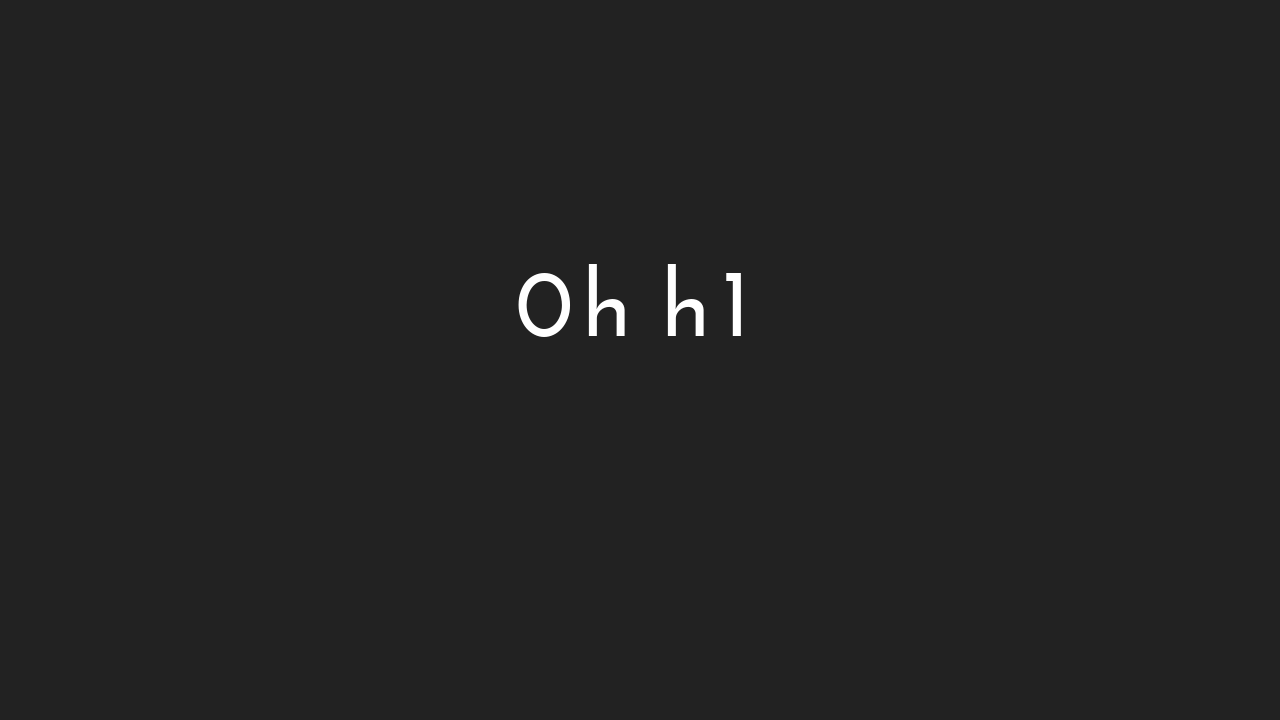

Started new 0hh1 game with 4x4 grid
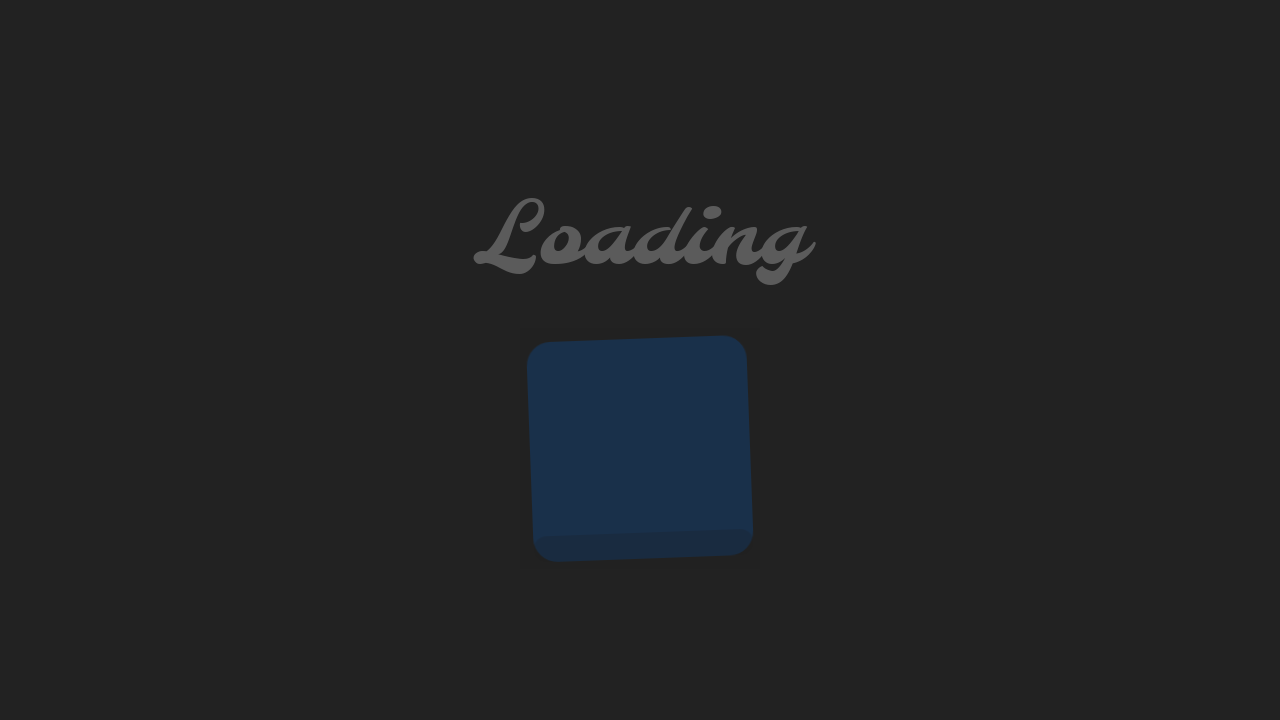

Waited for game grid to load
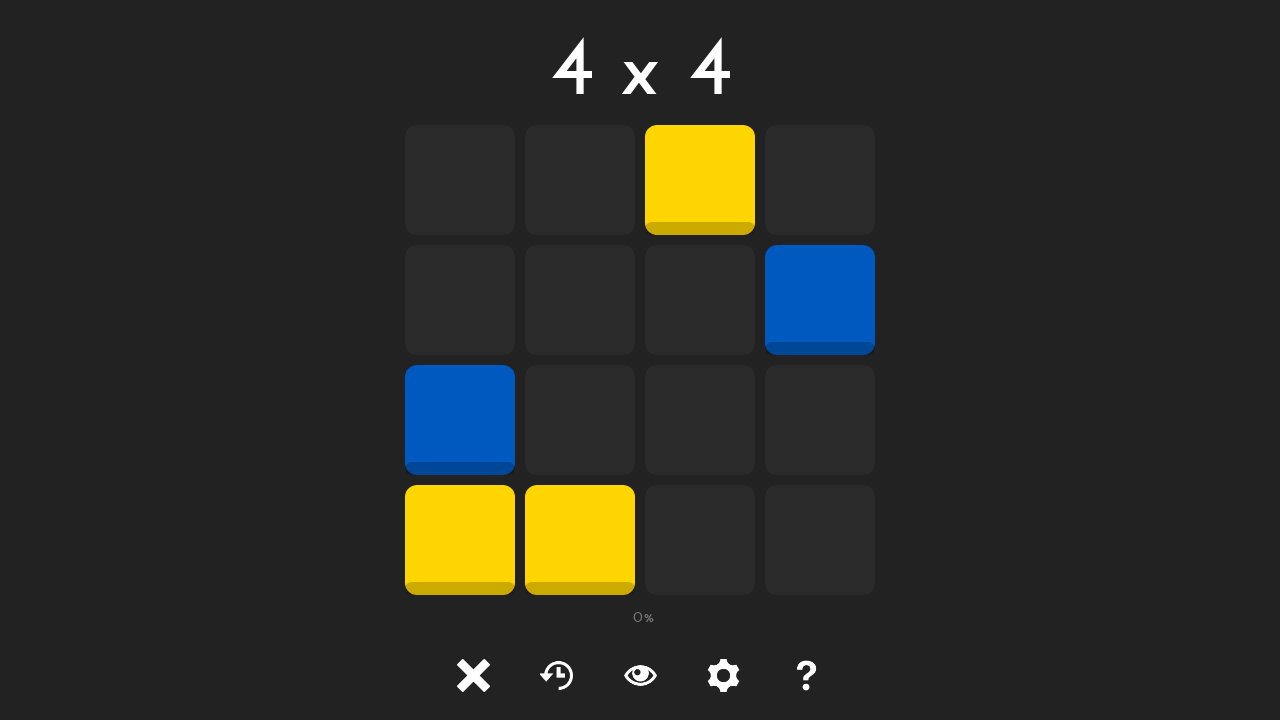

Confirmed tiles are present on the page
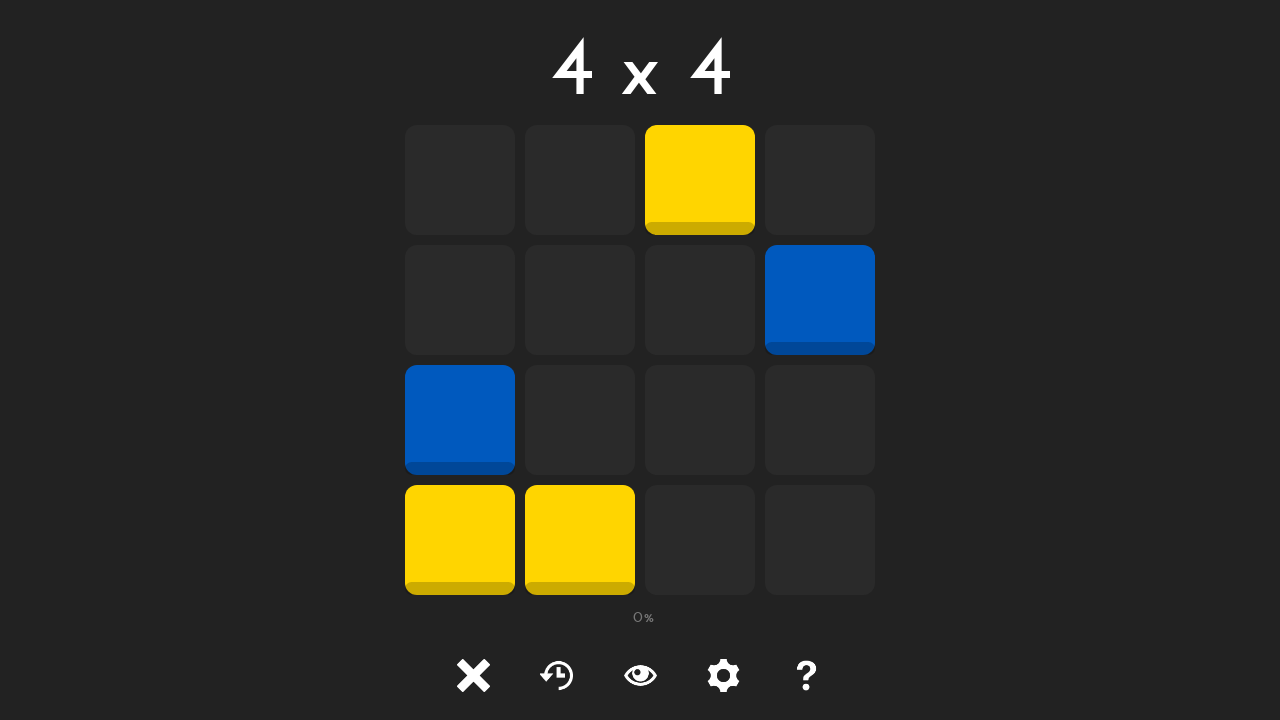

Retrieved tile class attribute to verify game loaded
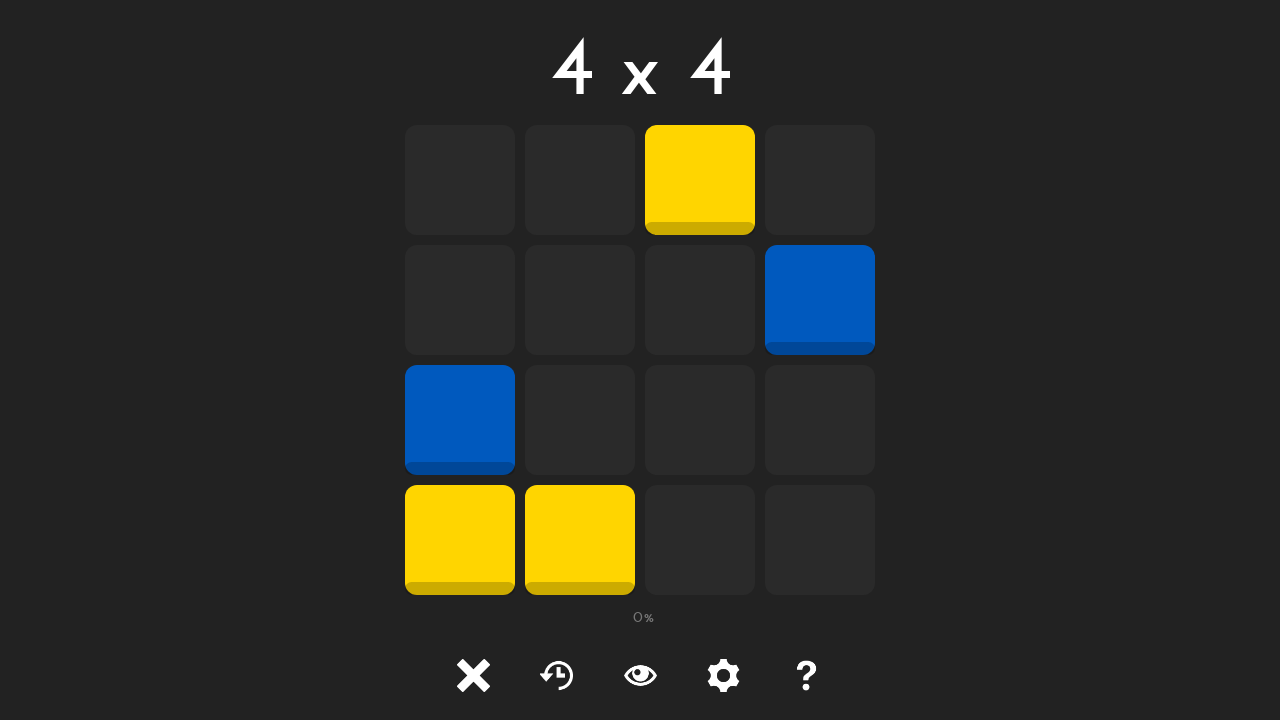

Clicked tile at position (0,0) at (460, 180) on #tile-0-0
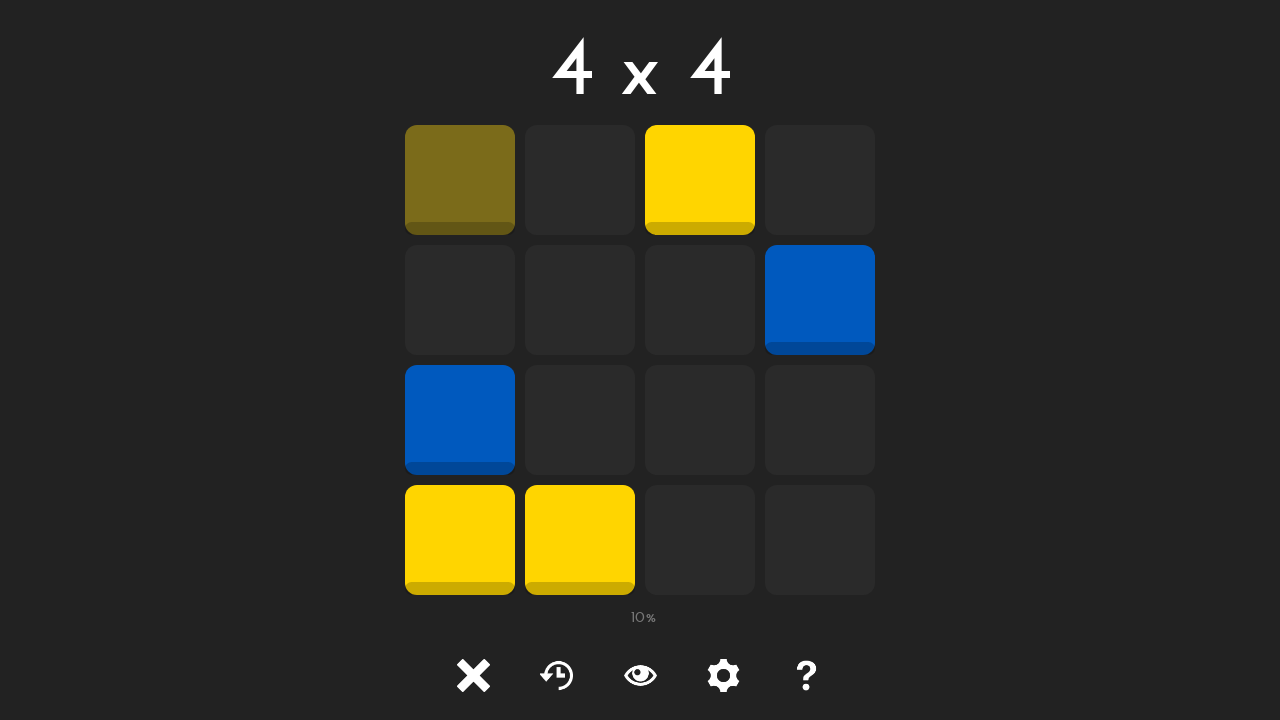

Clicked tile at position (0,1) at (460, 300) on #tile-0-1
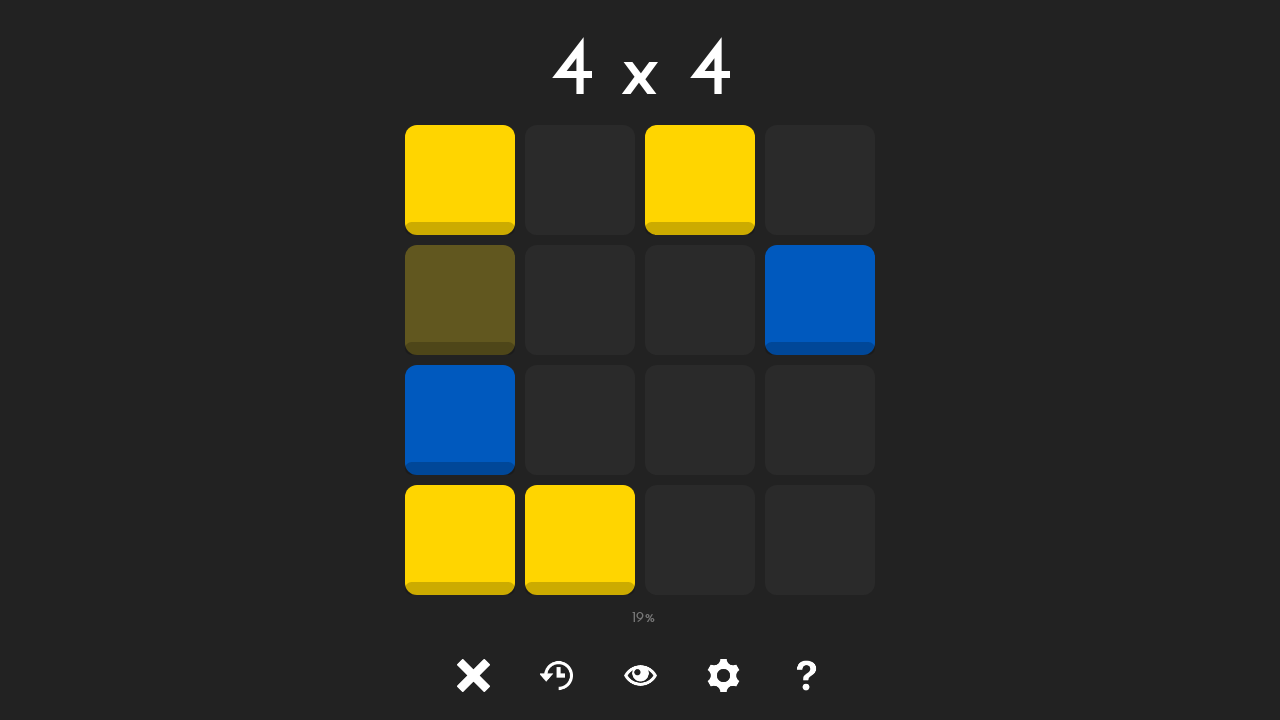

Clicked tile at position (1,0) at (580, 180) on #tile-1-0
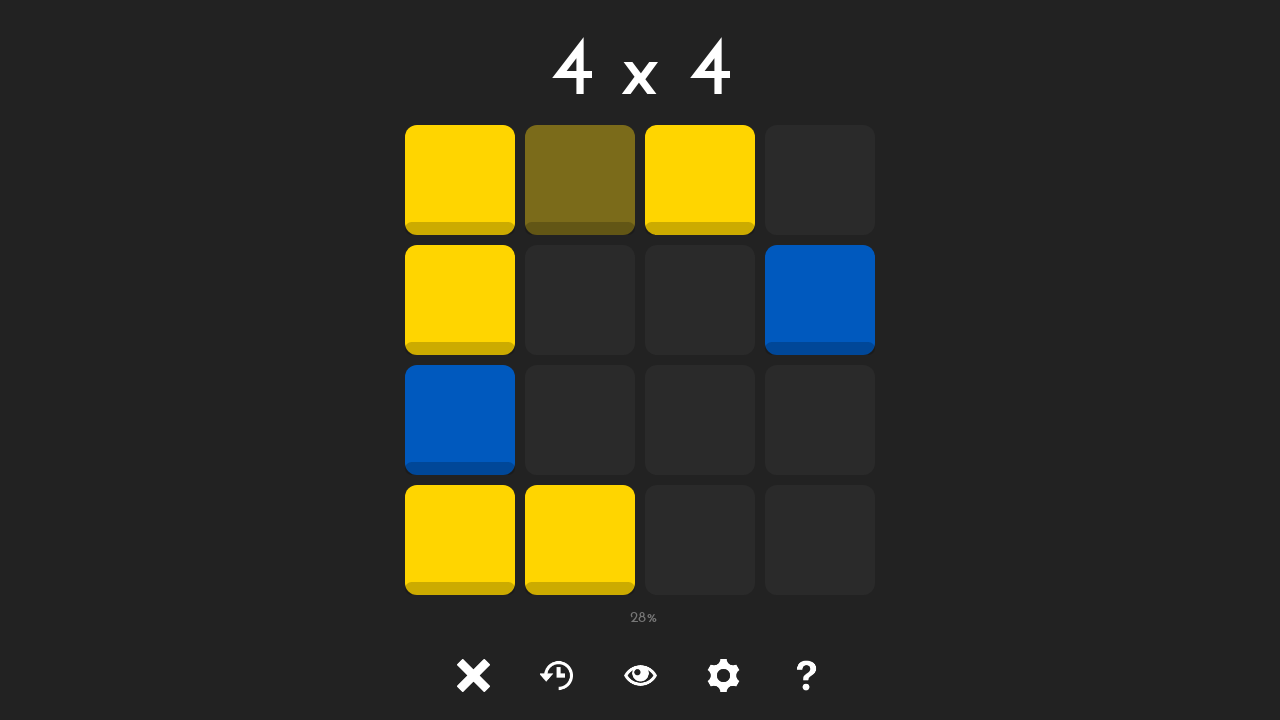

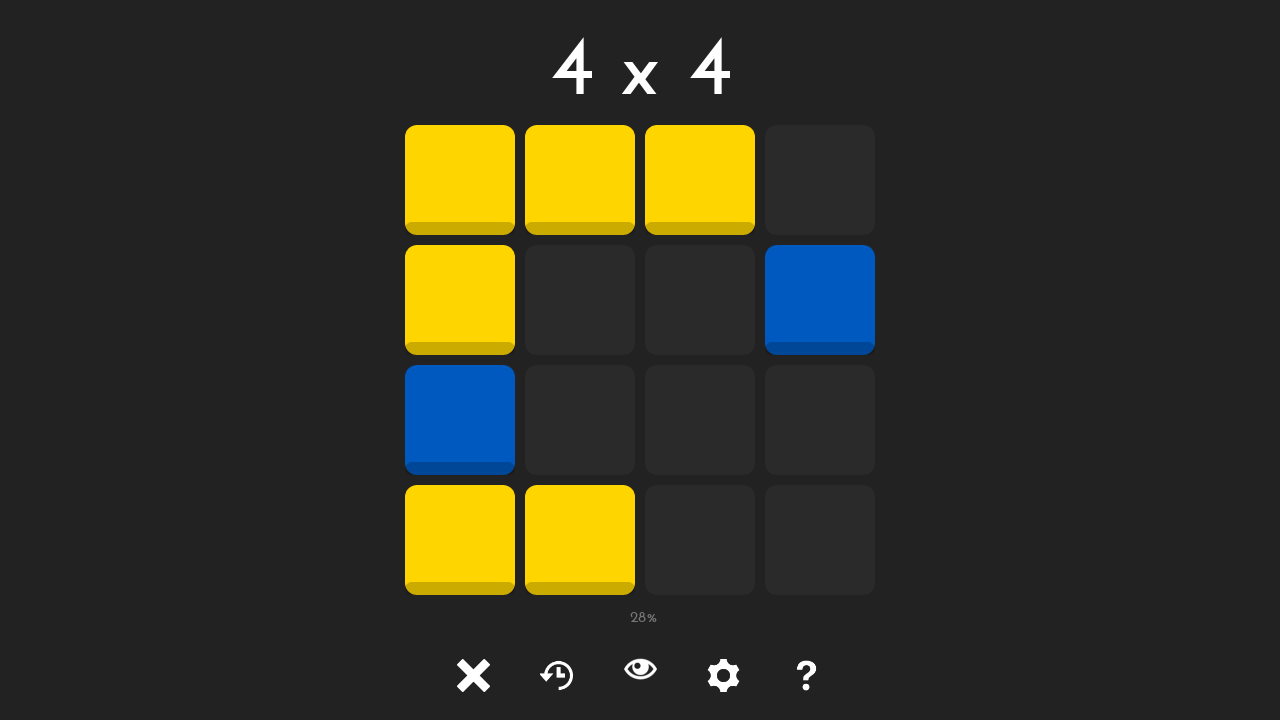